Tests a verification button click on a wait demo page and verifies that a success message is displayed after clicking the verify button.

Starting URL: http://suninjuly.github.io/wait1.html

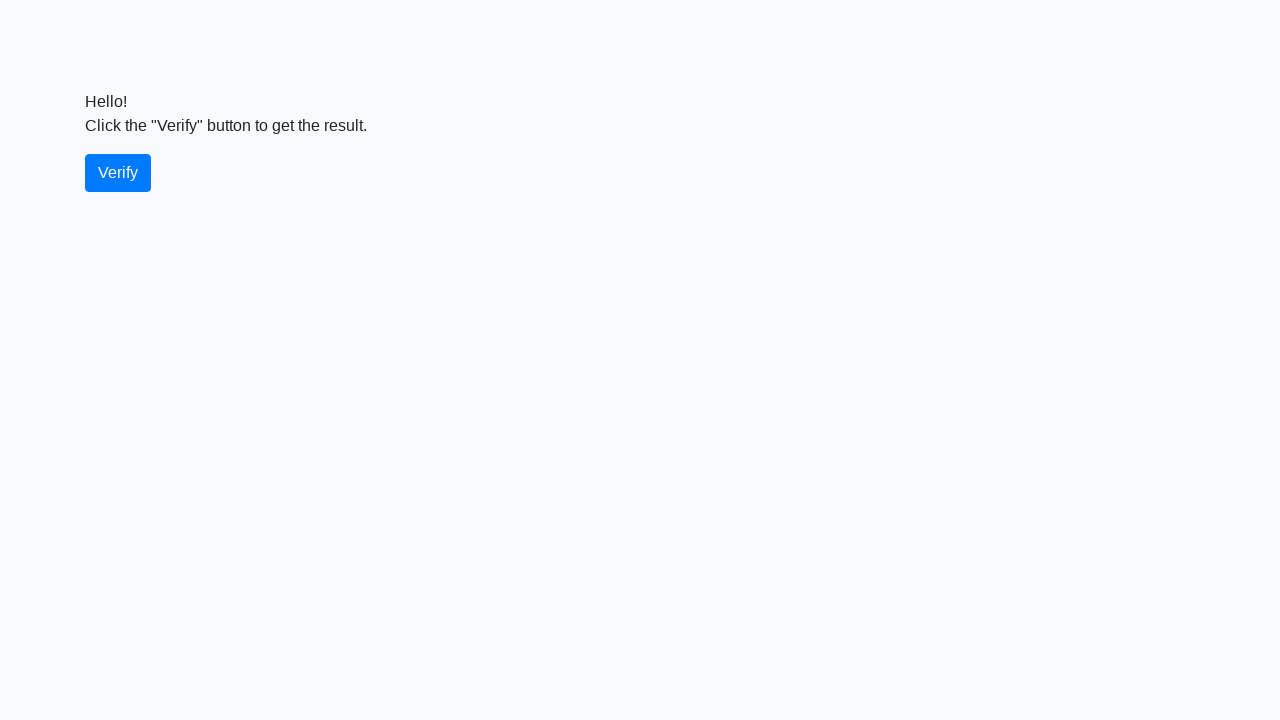

Clicked the verify button at (118, 173) on #verify
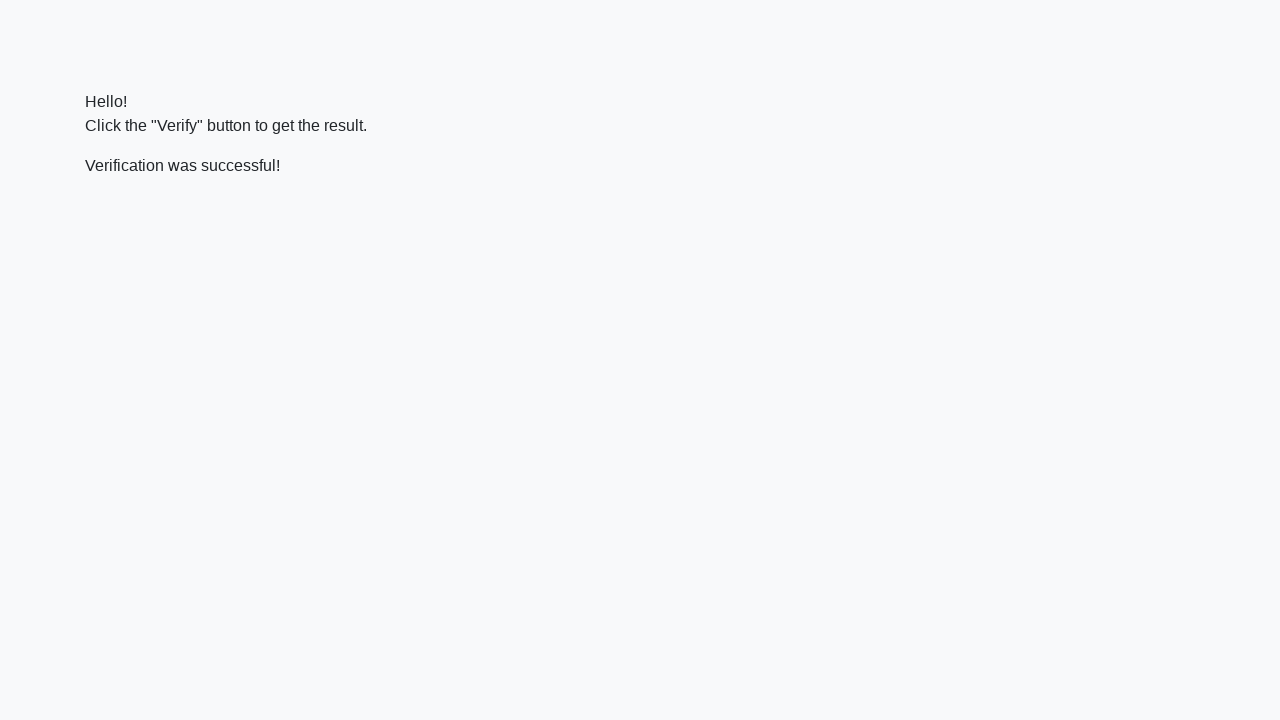

Success message element appeared
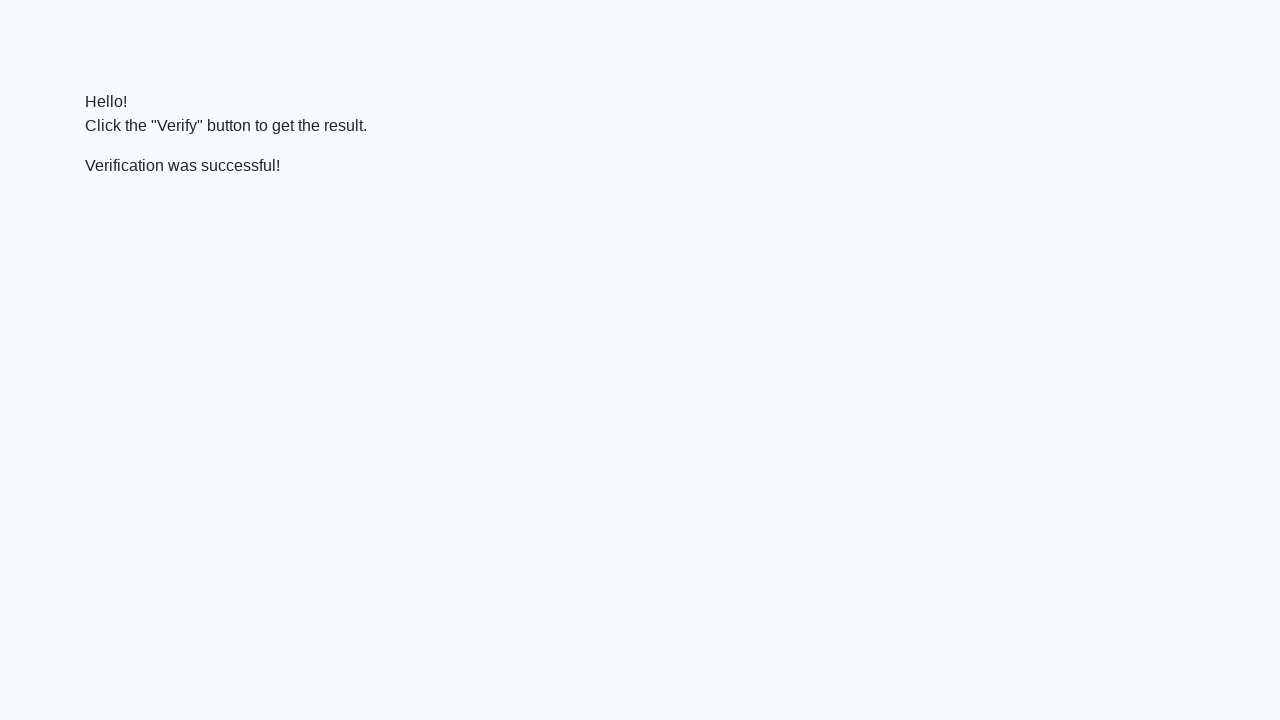

Verified that success message contains 'successful'
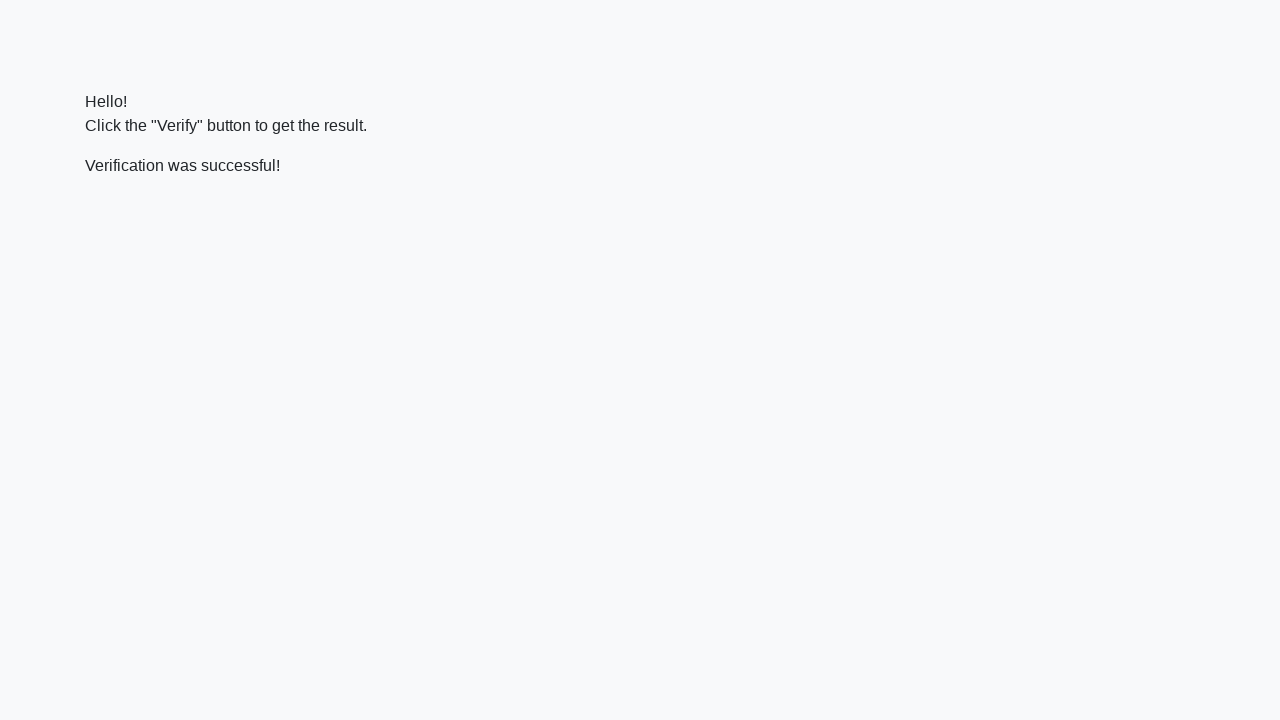

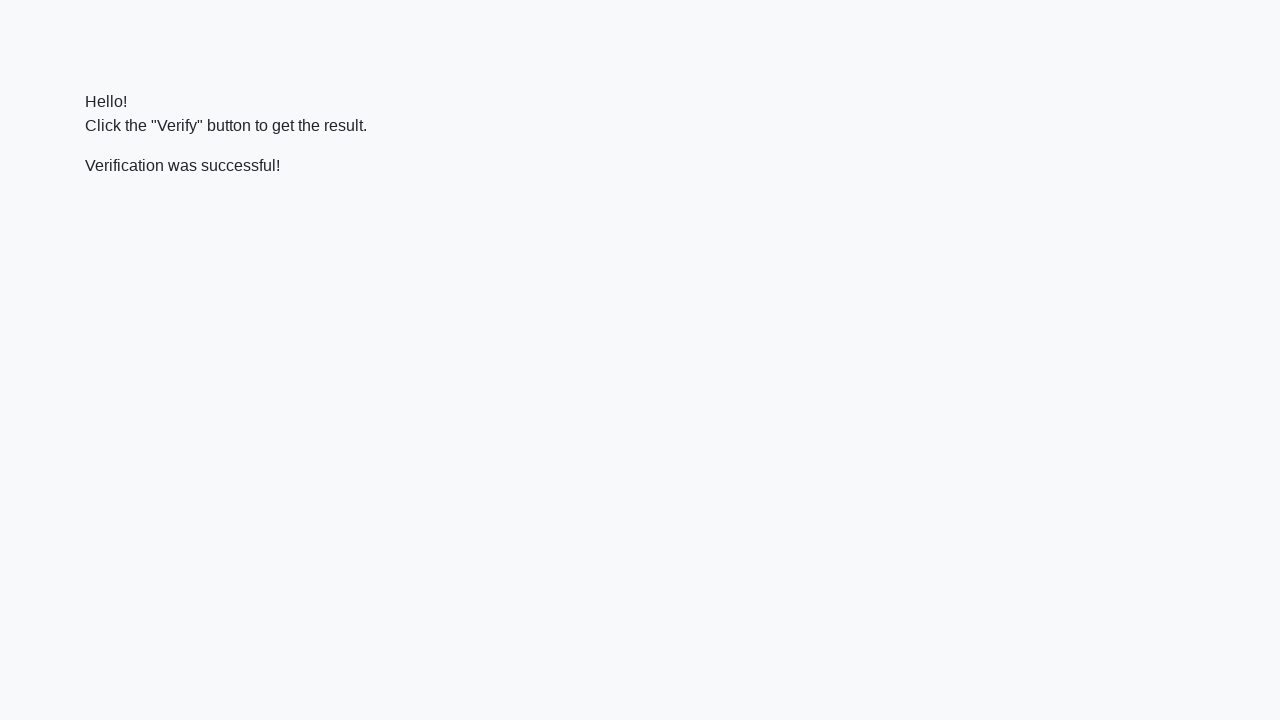